Navigates to a Hubtel page and checks that all valid anchor links on the page are accessible by visiting each one and verifying a successful response status

Starting URL: https://explore.hubtel.com/charge-customers-in-store/

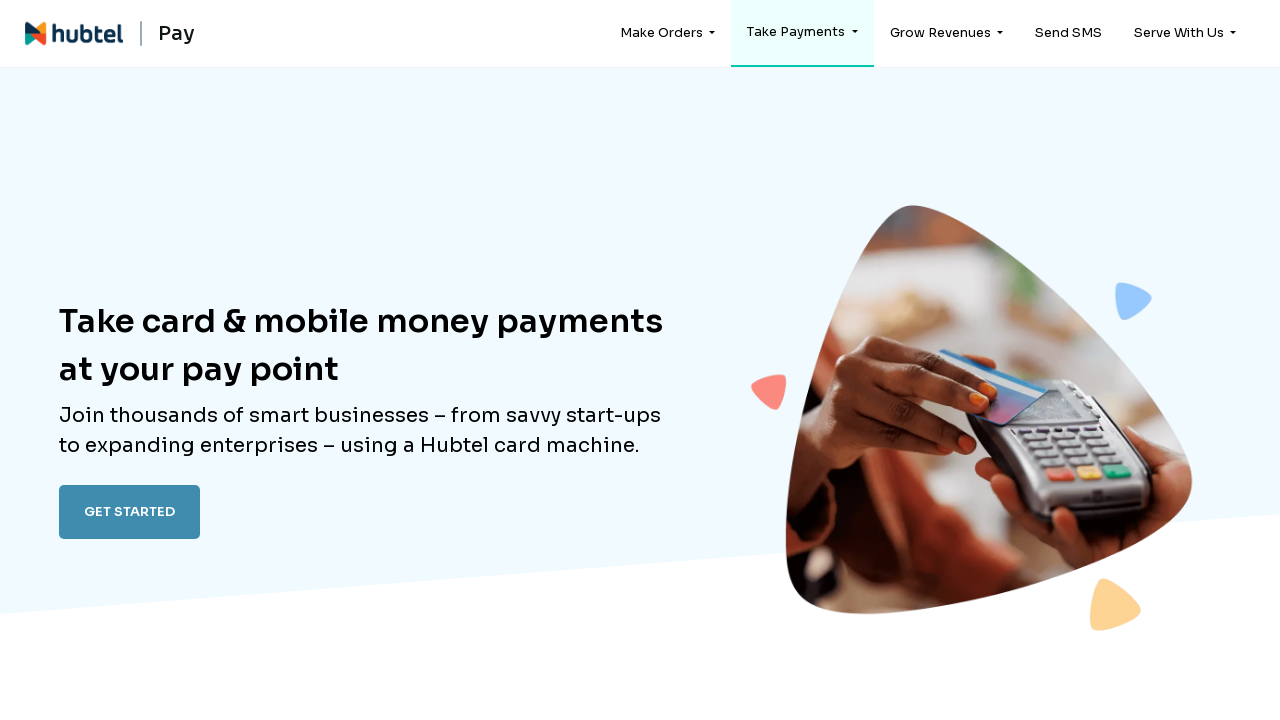

Waited for page to reach domcontentloaded state
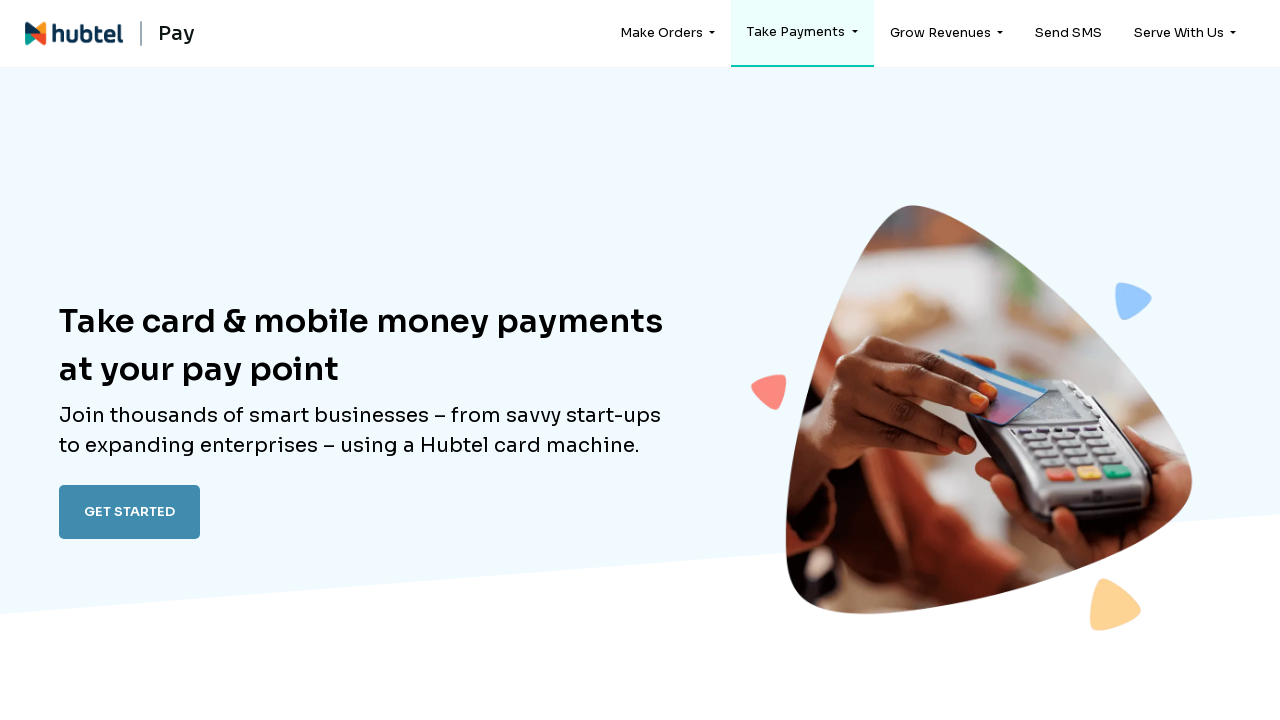

Extracted 11 valid relative anchor links from page
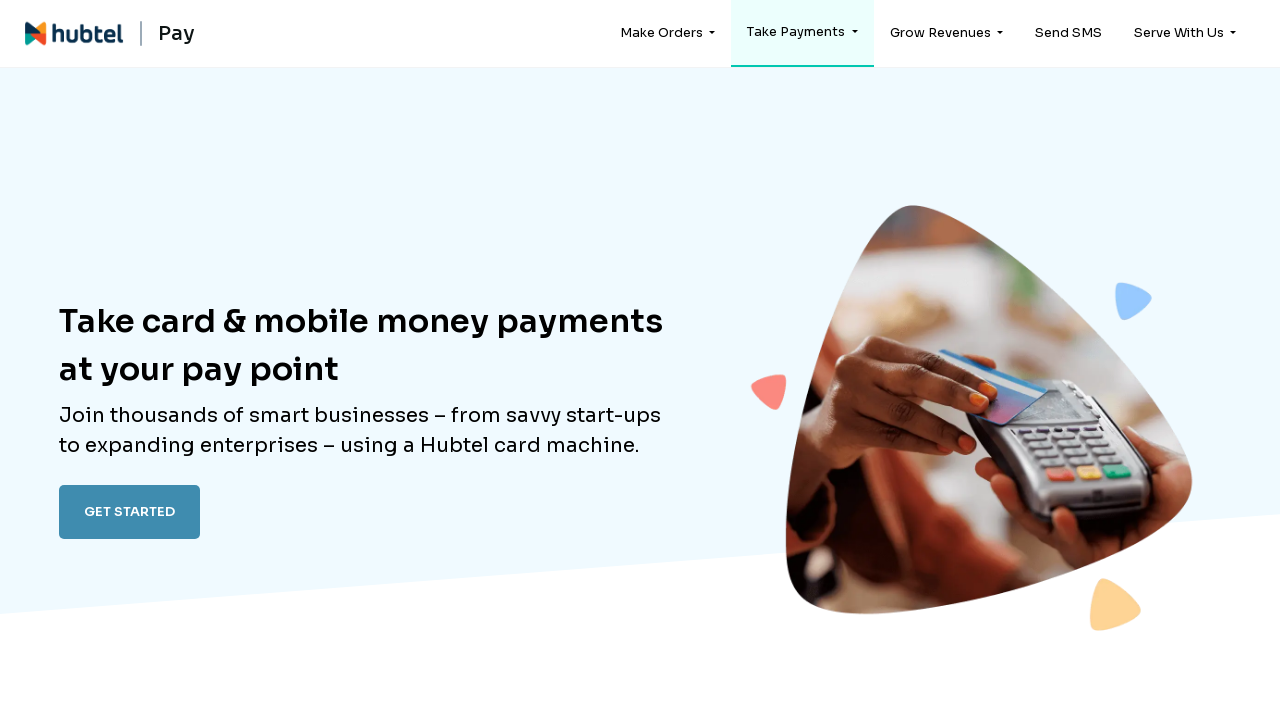

Navigated to link: 
                                            https://explore.hubtel.com/request-money-from-anyone
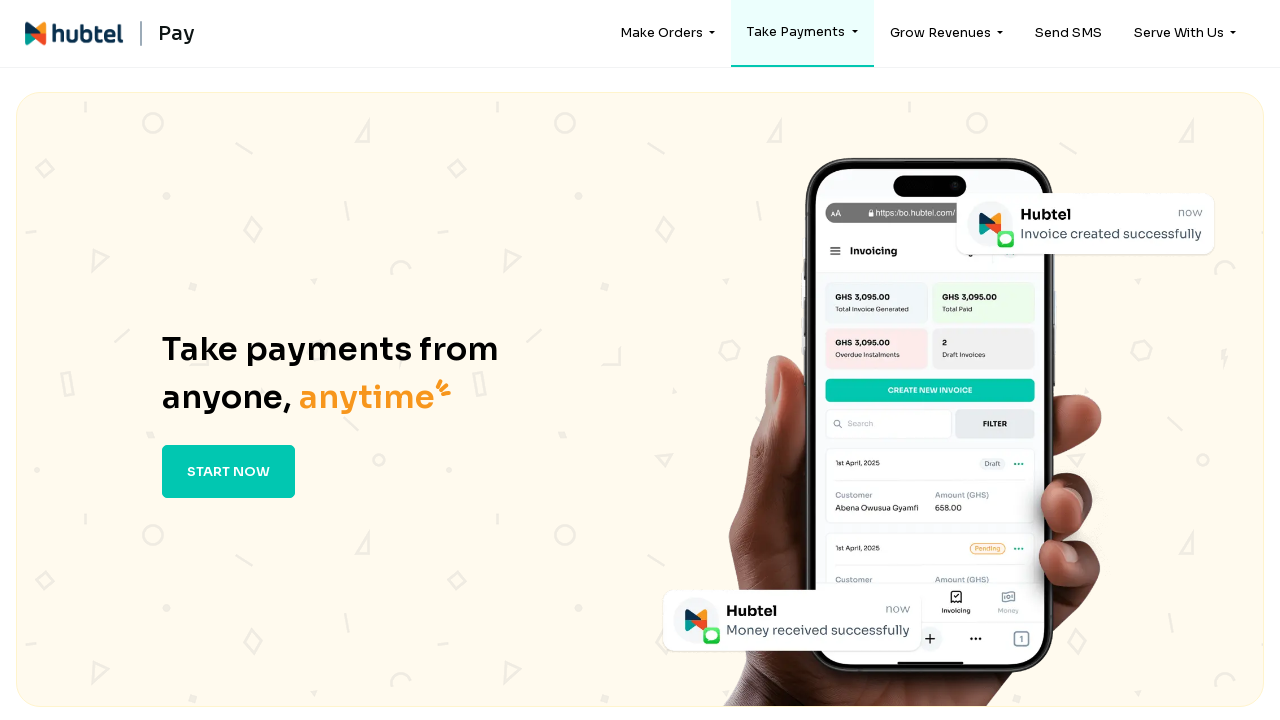

Waited for page load state to complete for link: 
                                            https://explore.hubtel.com/request-money-from-anyone
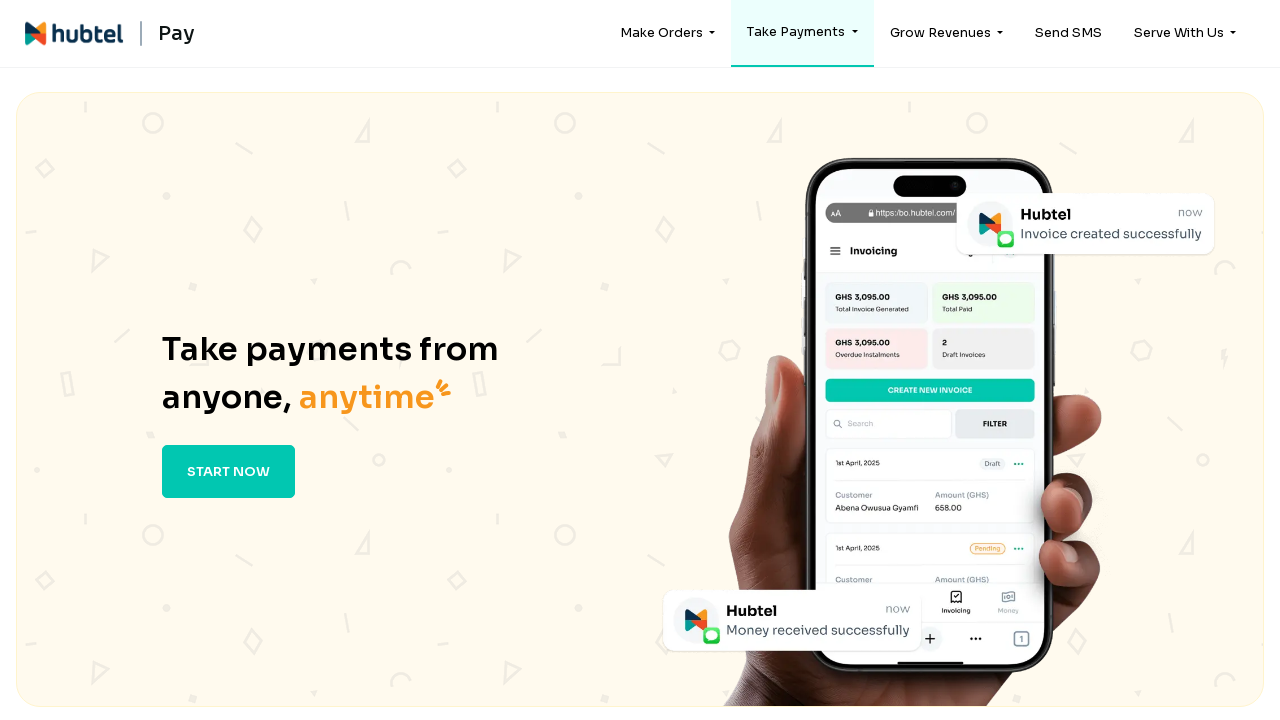

Verified link 
                                            https://explore.hubtel.com/request-money-from-anyone returned status 200
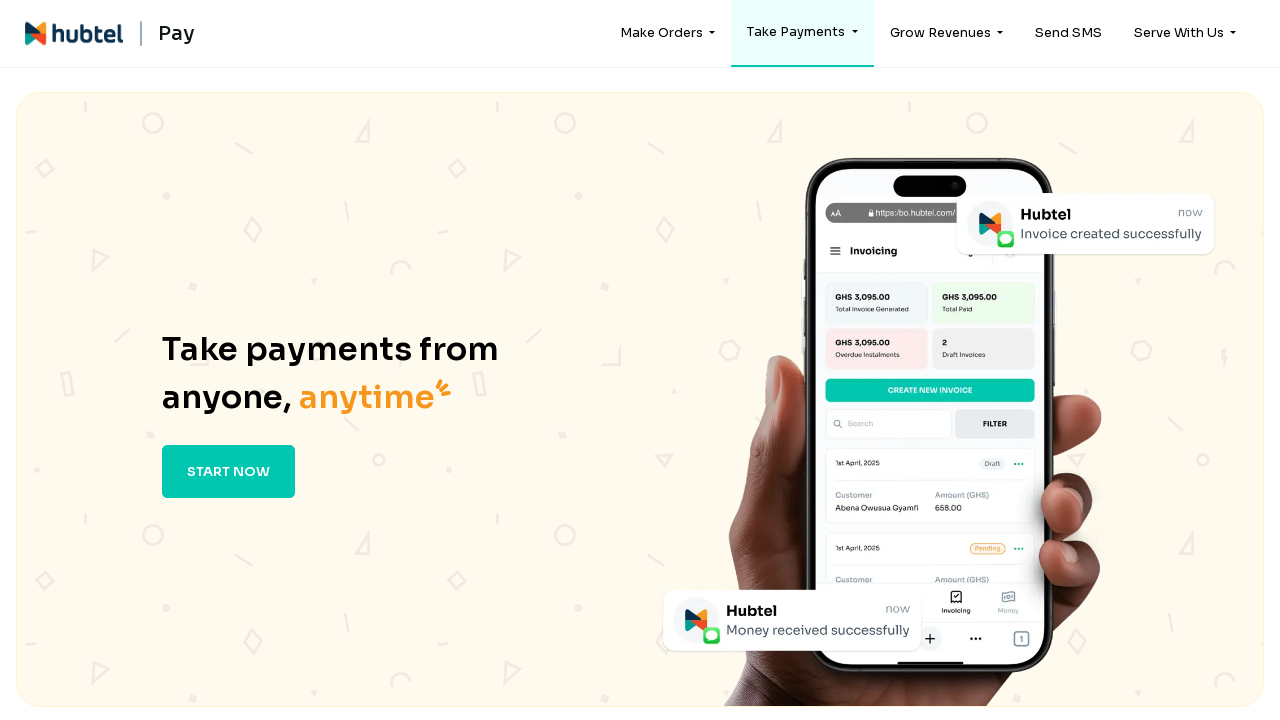

Navigated to link: 
                                            https://explore.hubtel.com/charge-customers-in-store
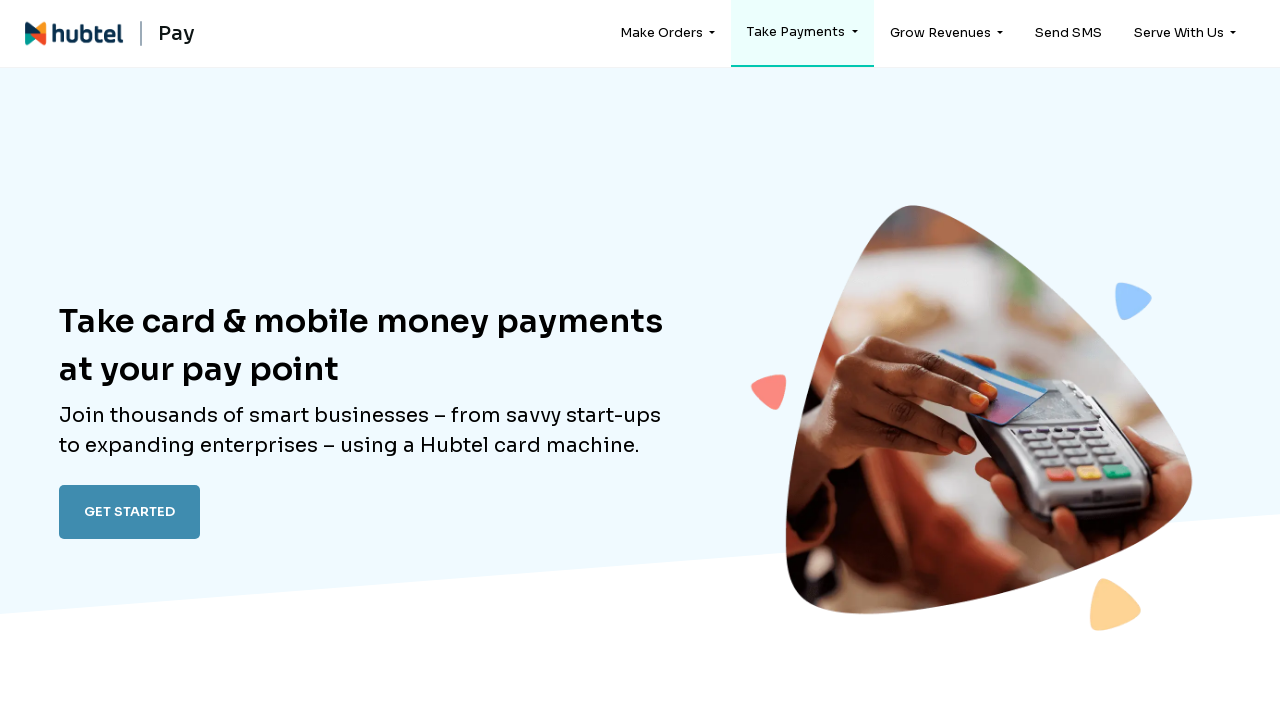

Waited for page load state to complete for link: 
                                            https://explore.hubtel.com/charge-customers-in-store
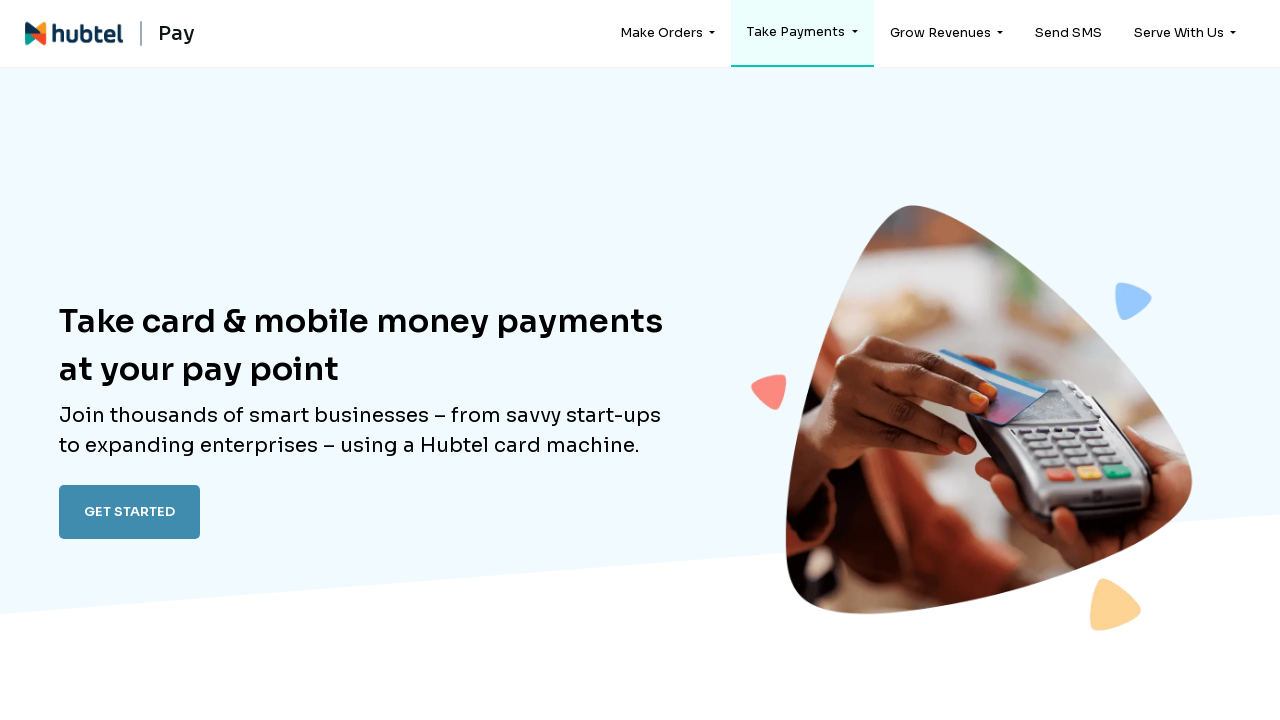

Verified link 
                                            https://explore.hubtel.com/charge-customers-in-store returned status 200
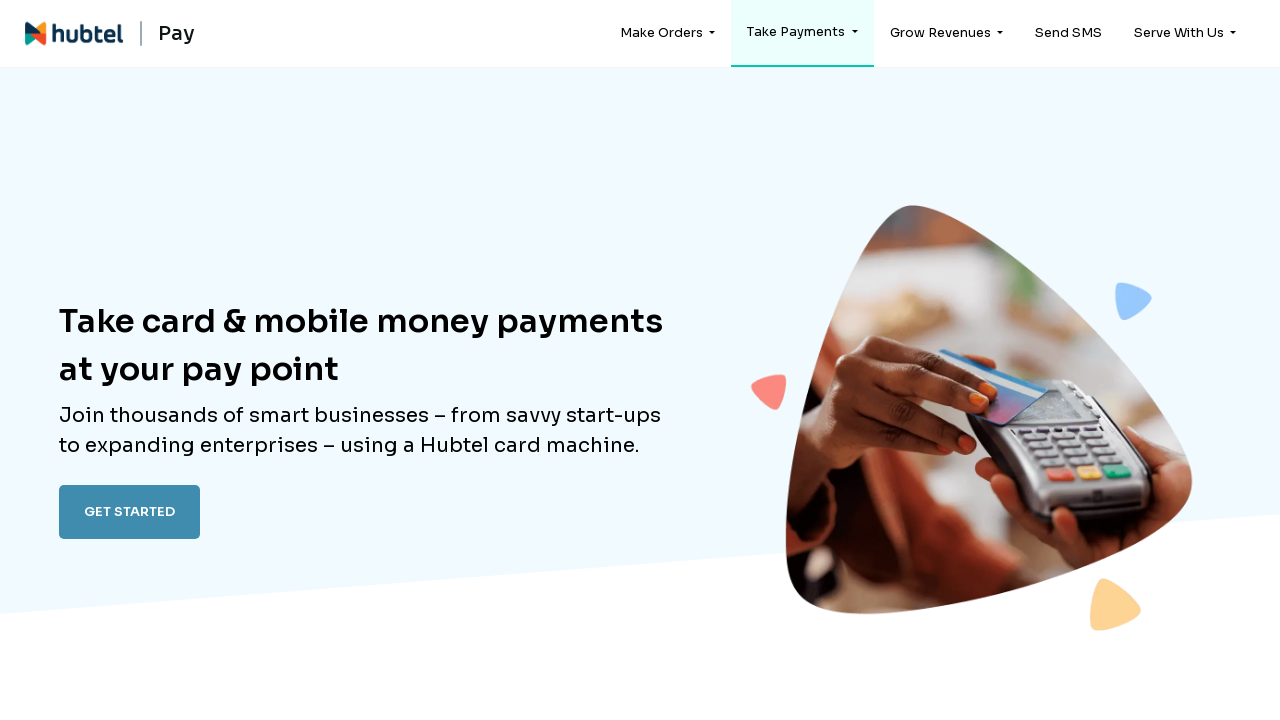

Navigated to link: 
                                            https://explore.hubtel.com/integrate-online-checkout
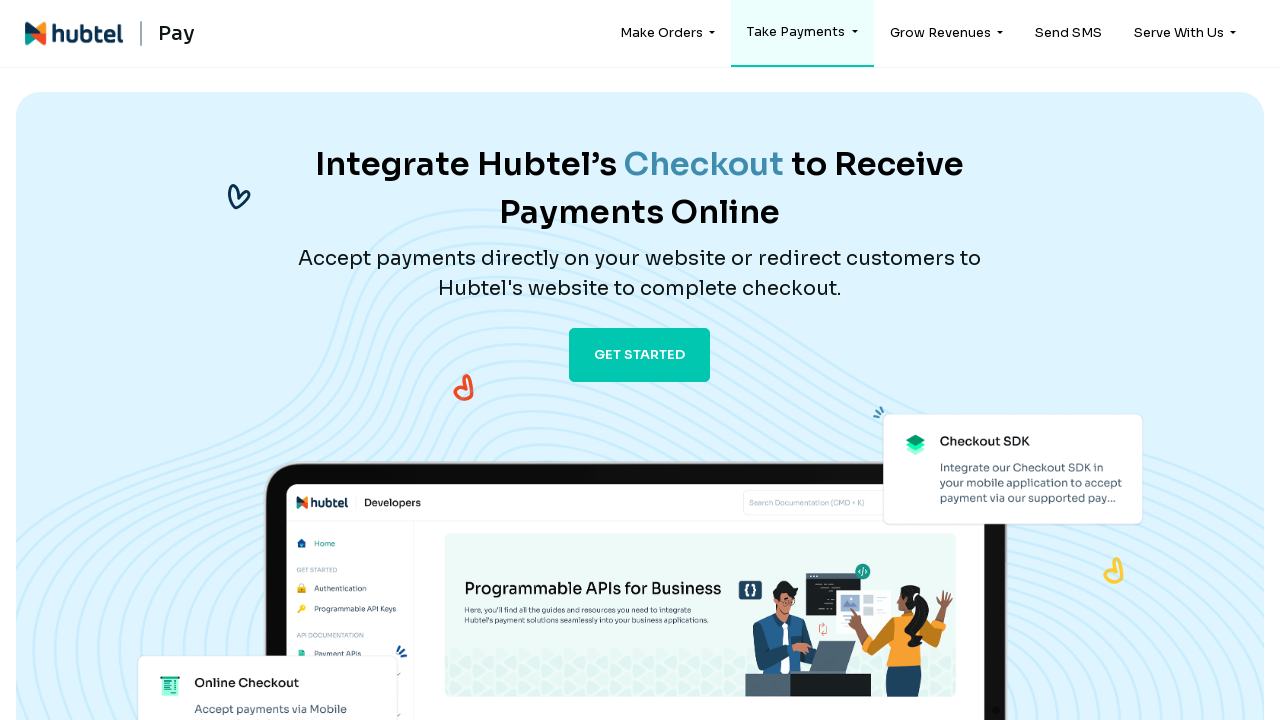

Waited for page load state to complete for link: 
                                            https://explore.hubtel.com/integrate-online-checkout
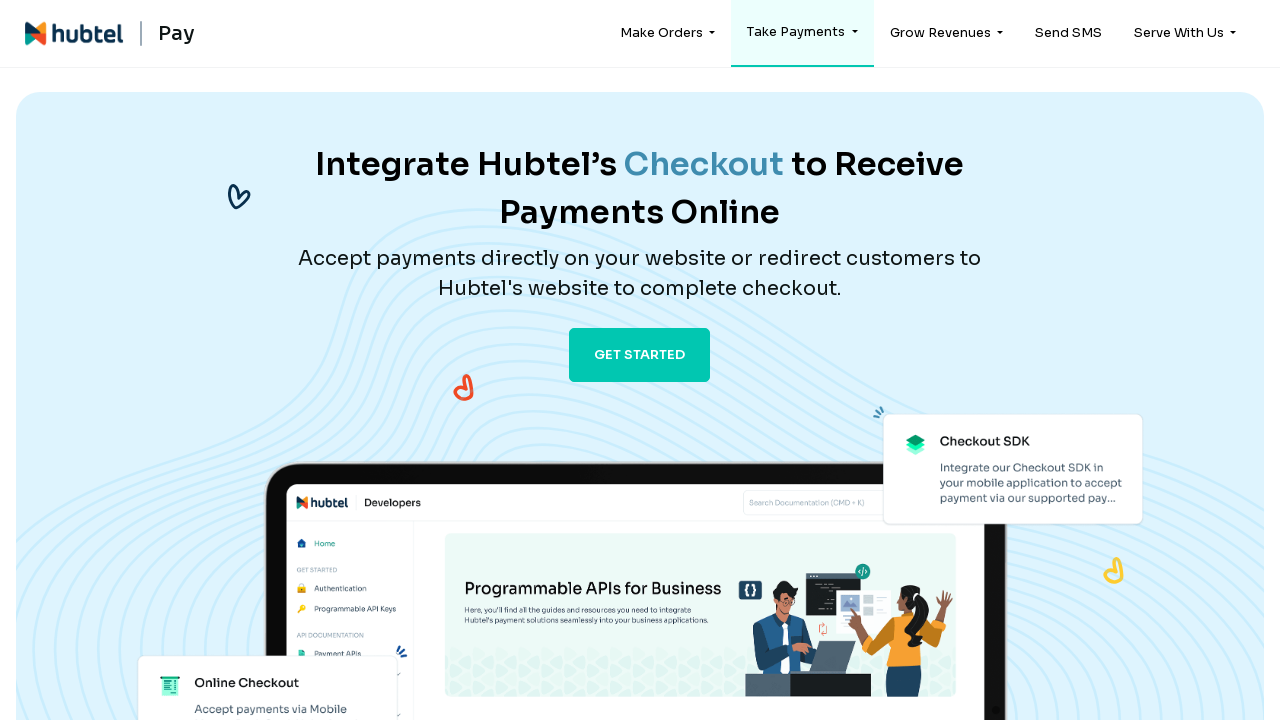

Verified link 
                                            https://explore.hubtel.com/integrate-online-checkout returned status 200
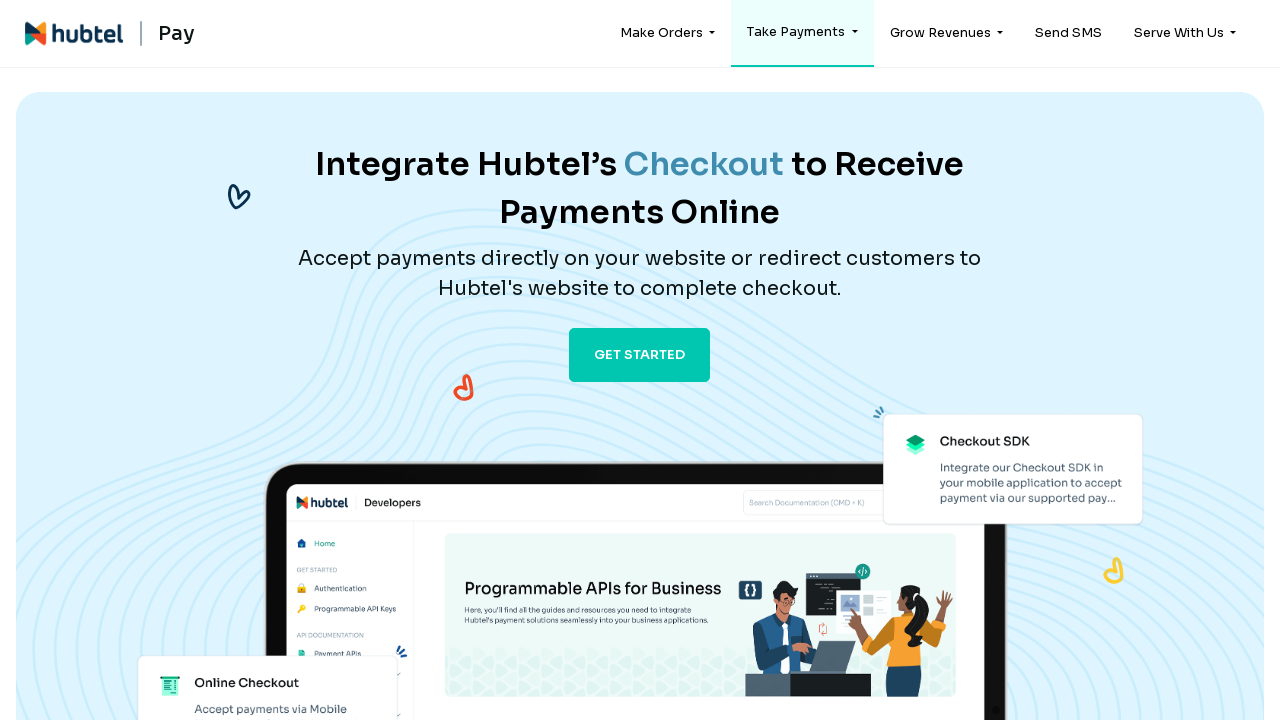

Navigated to link: 
                                            https://explore.hubtel.com/schools
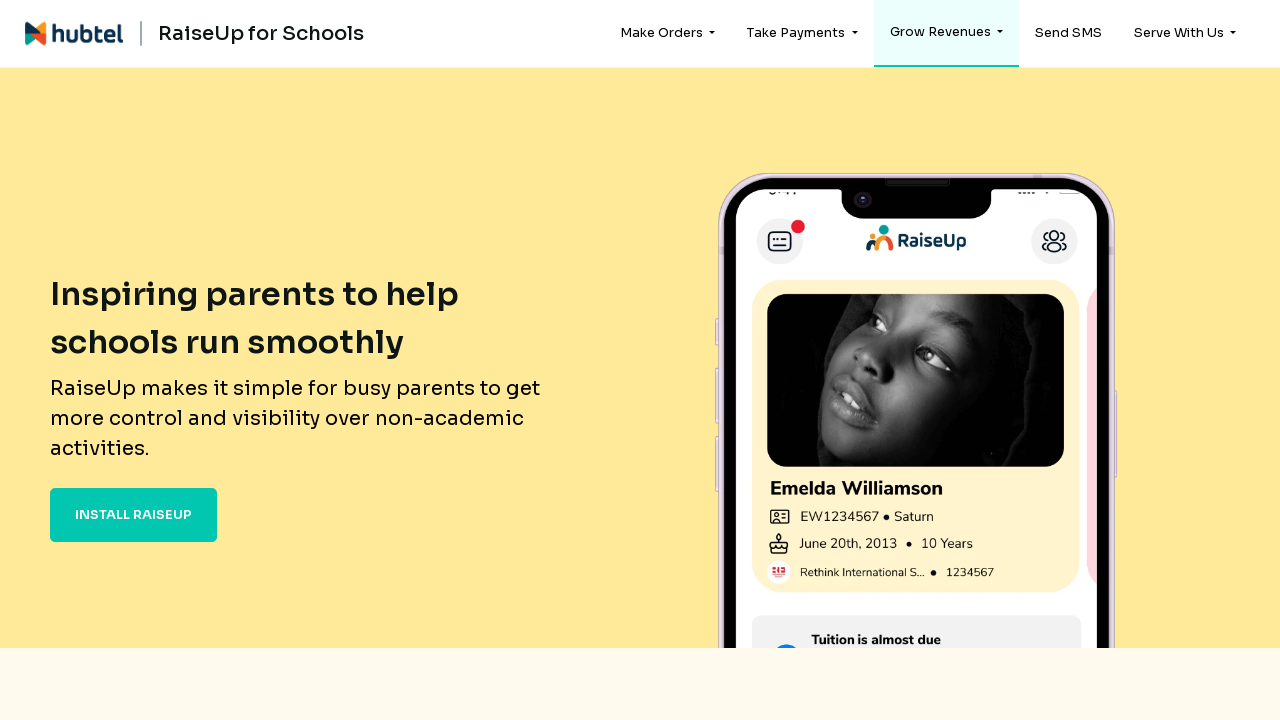

Waited for page load state to complete for link: 
                                            https://explore.hubtel.com/schools
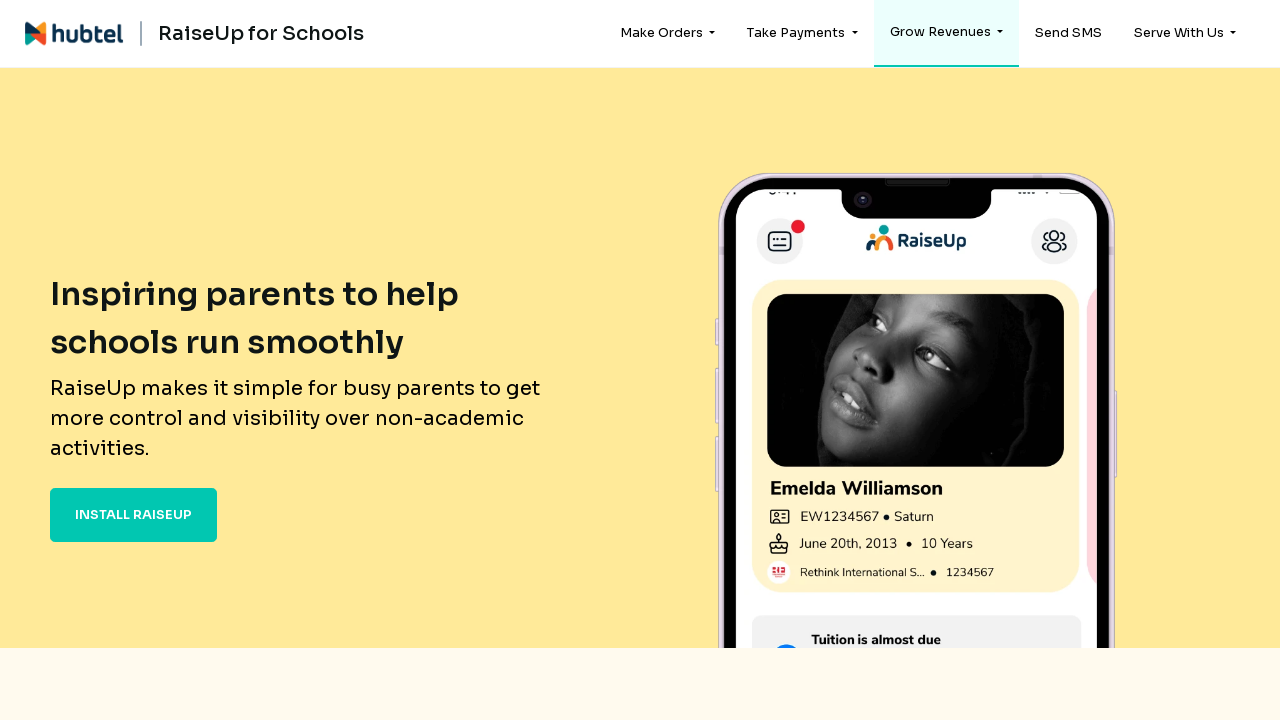

Verified link 
                                            https://explore.hubtel.com/schools returned status 200
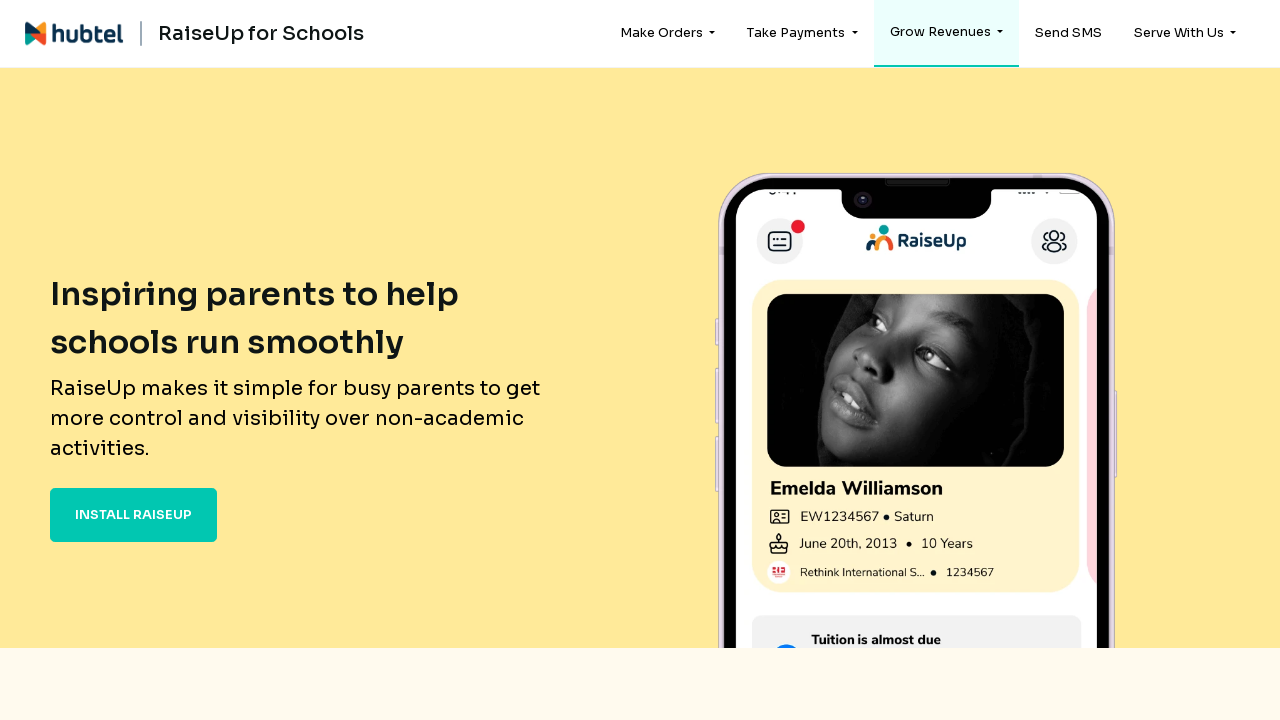

Navigated to link: 
                                            https://explore.hubtel.com/hospitals
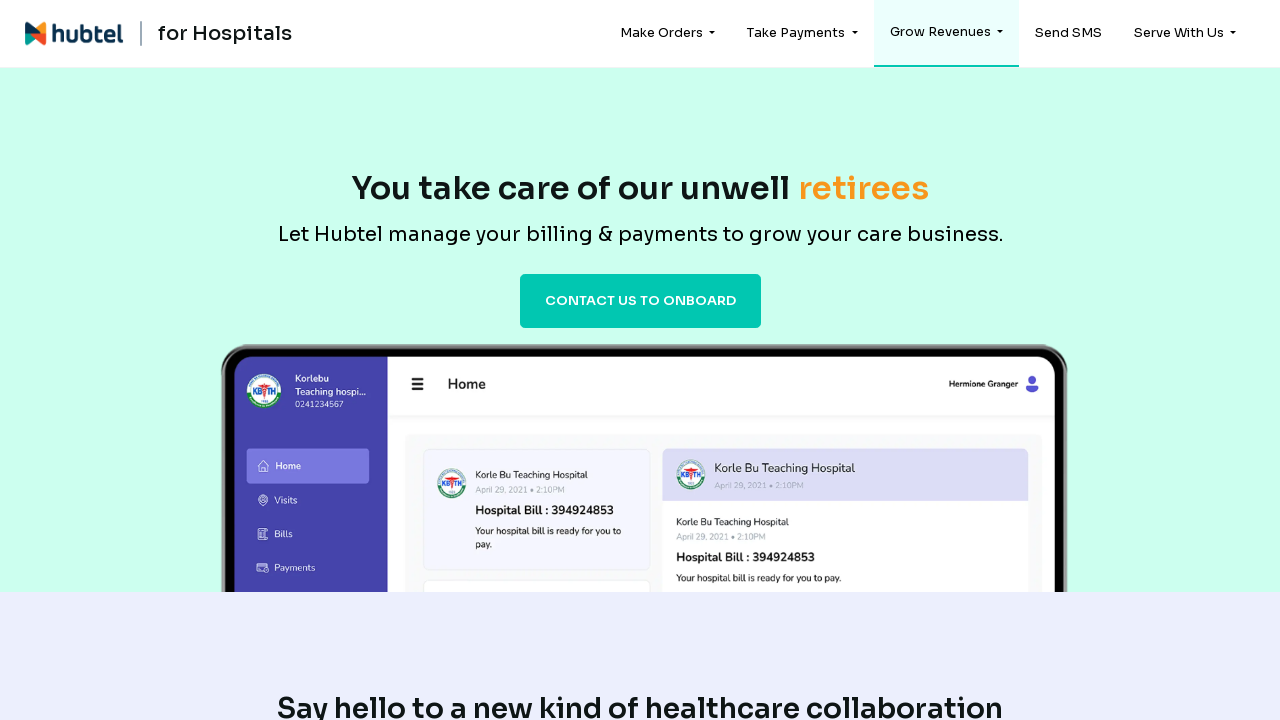

Waited for page load state to complete for link: 
                                            https://explore.hubtel.com/hospitals
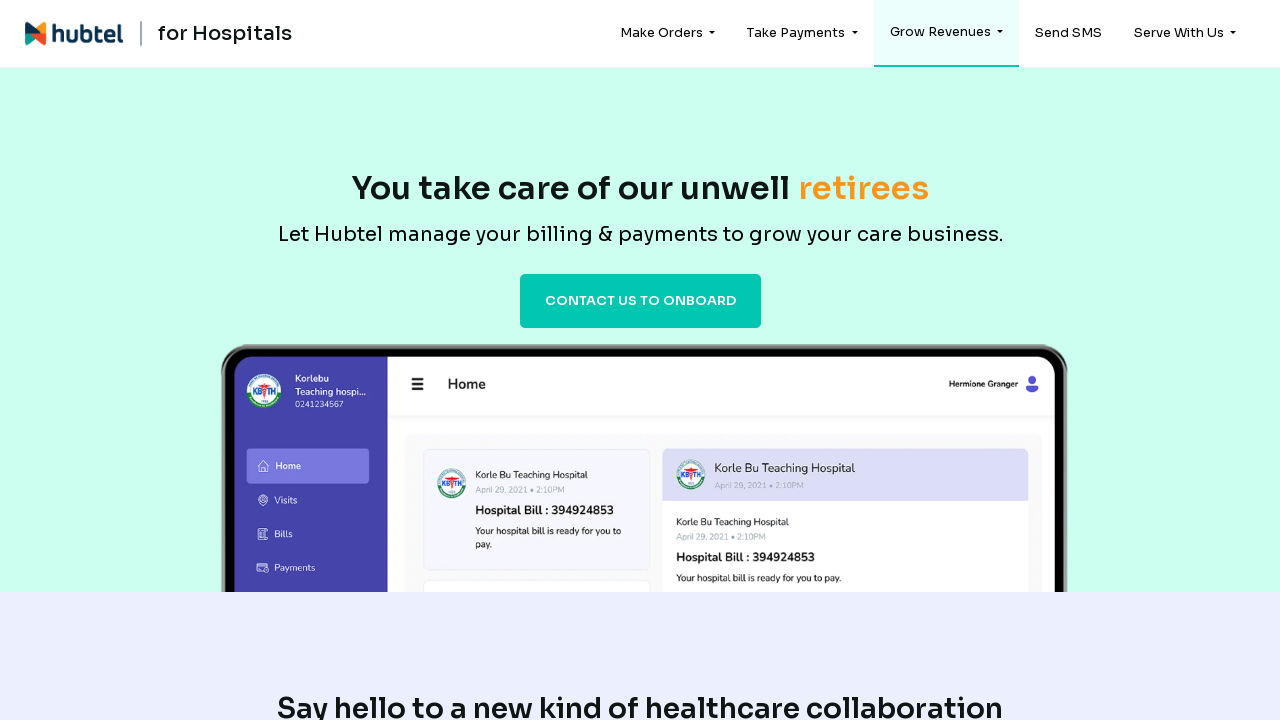

Verified link 
                                            https://explore.hubtel.com/hospitals returned status 200
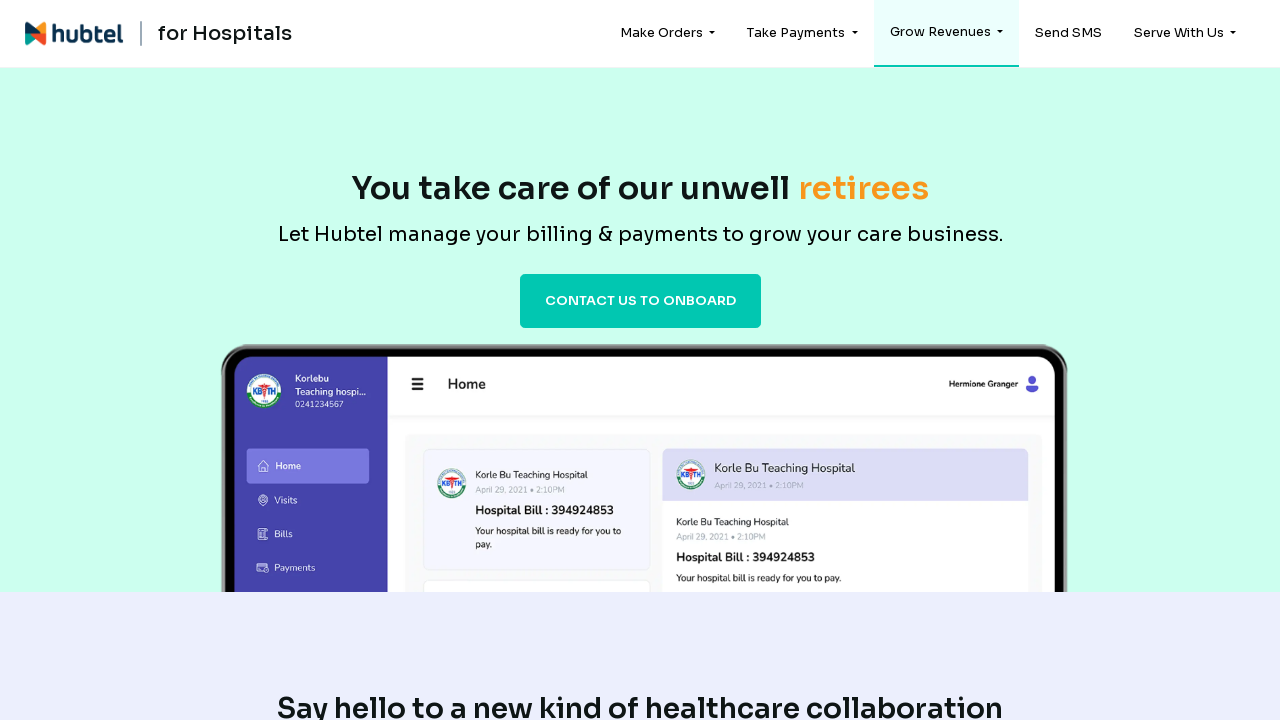

Navigated to link: 
                                            https://explore.hubtel.com/government
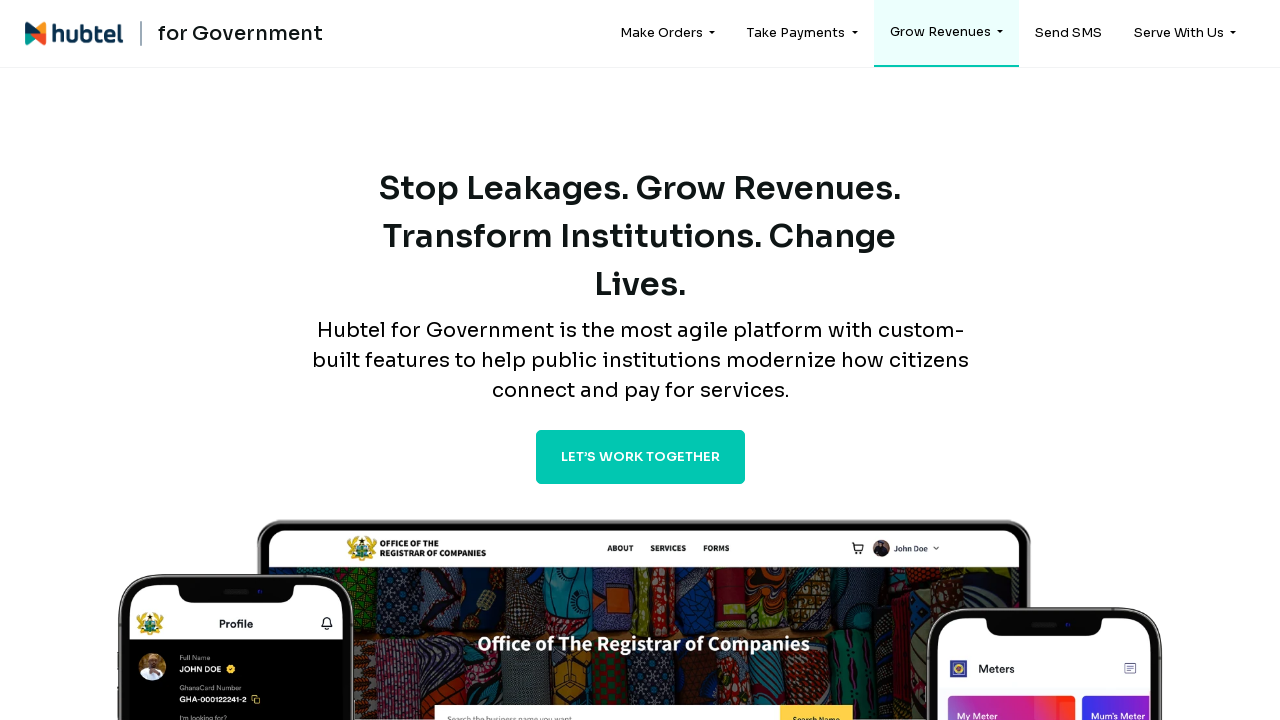

Waited for page load state to complete for link: 
                                            https://explore.hubtel.com/government
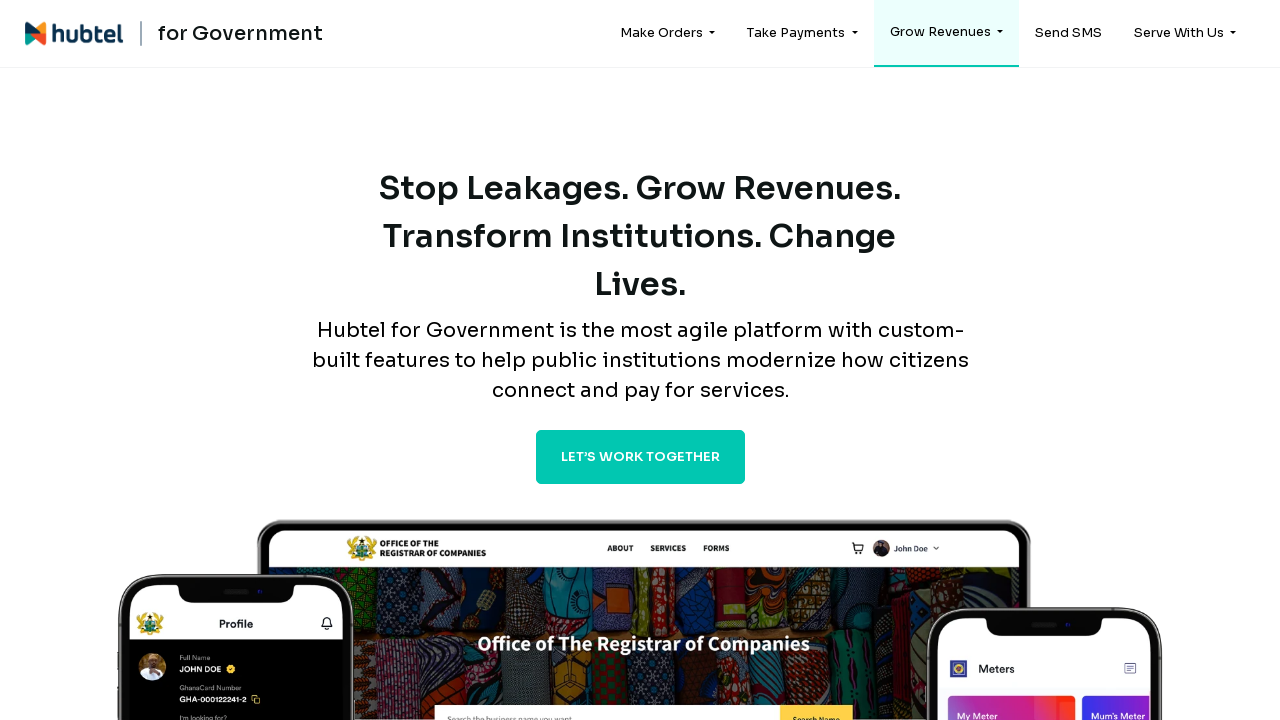

Verified link 
                                            https://explore.hubtel.com/government returned status 200
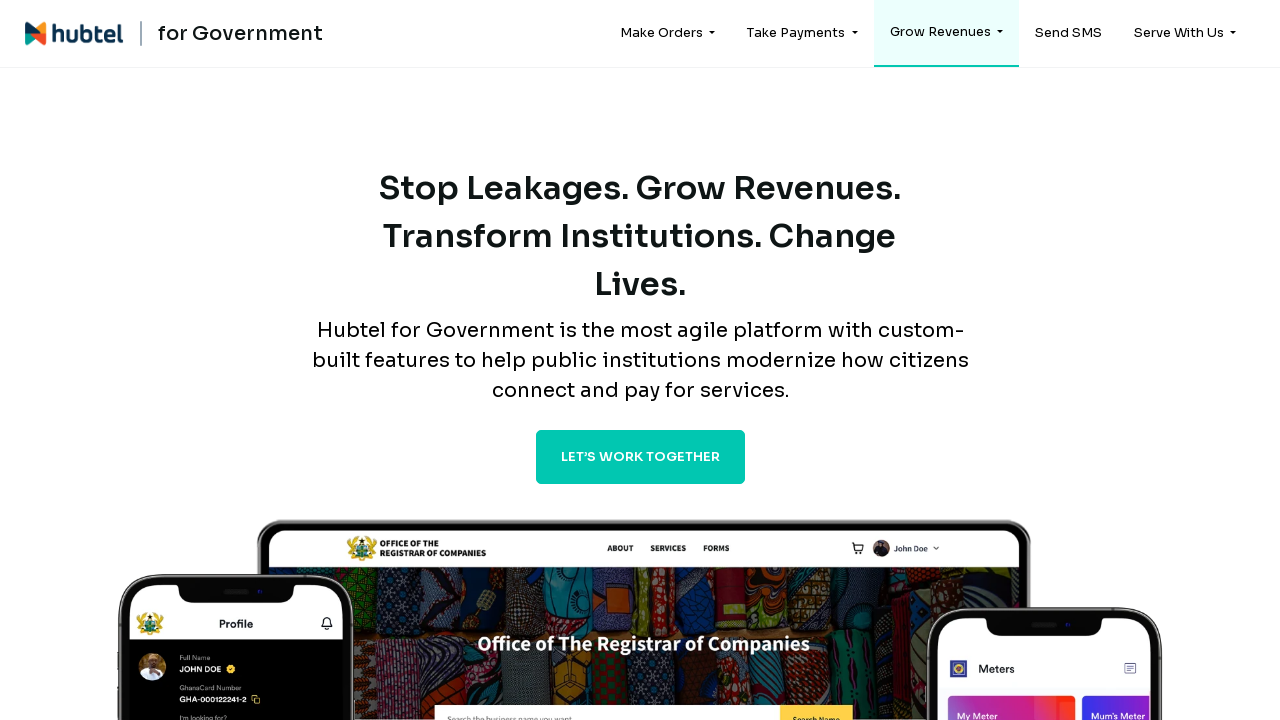

Navigated to link: 
                                            https://explore.hubtel.com/service-providers
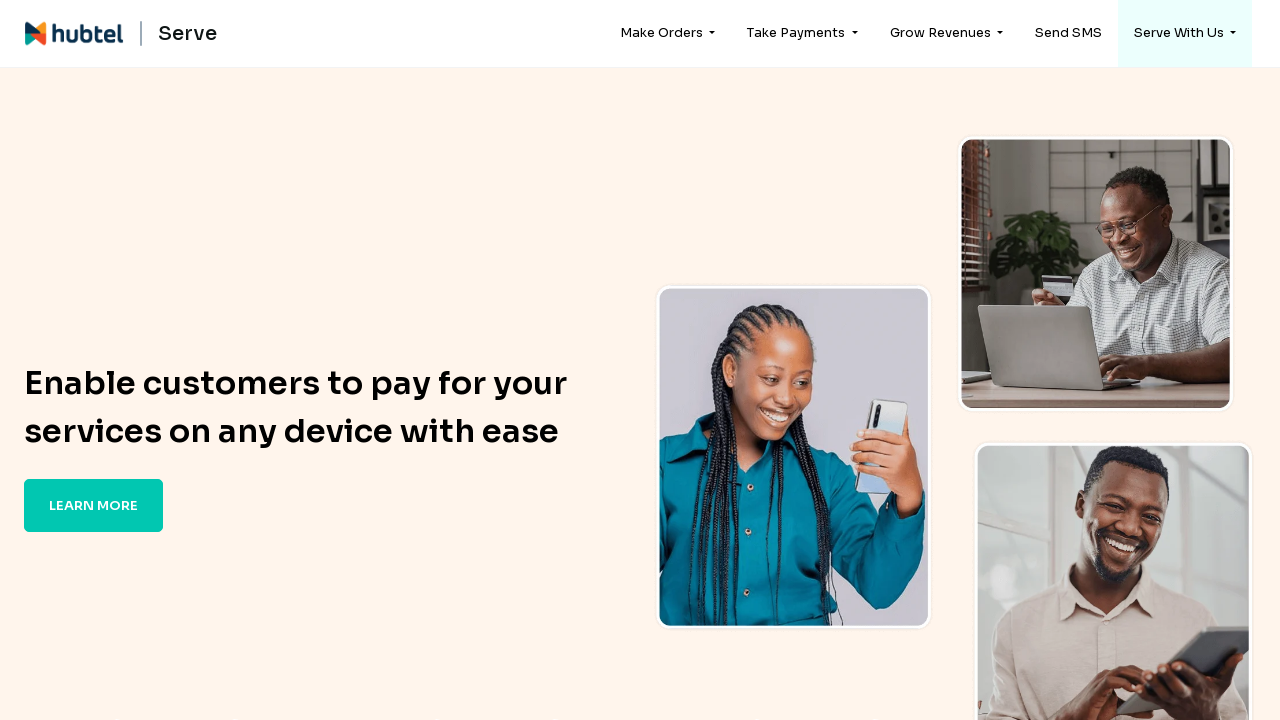

Waited for page load state to complete for link: 
                                            https://explore.hubtel.com/service-providers
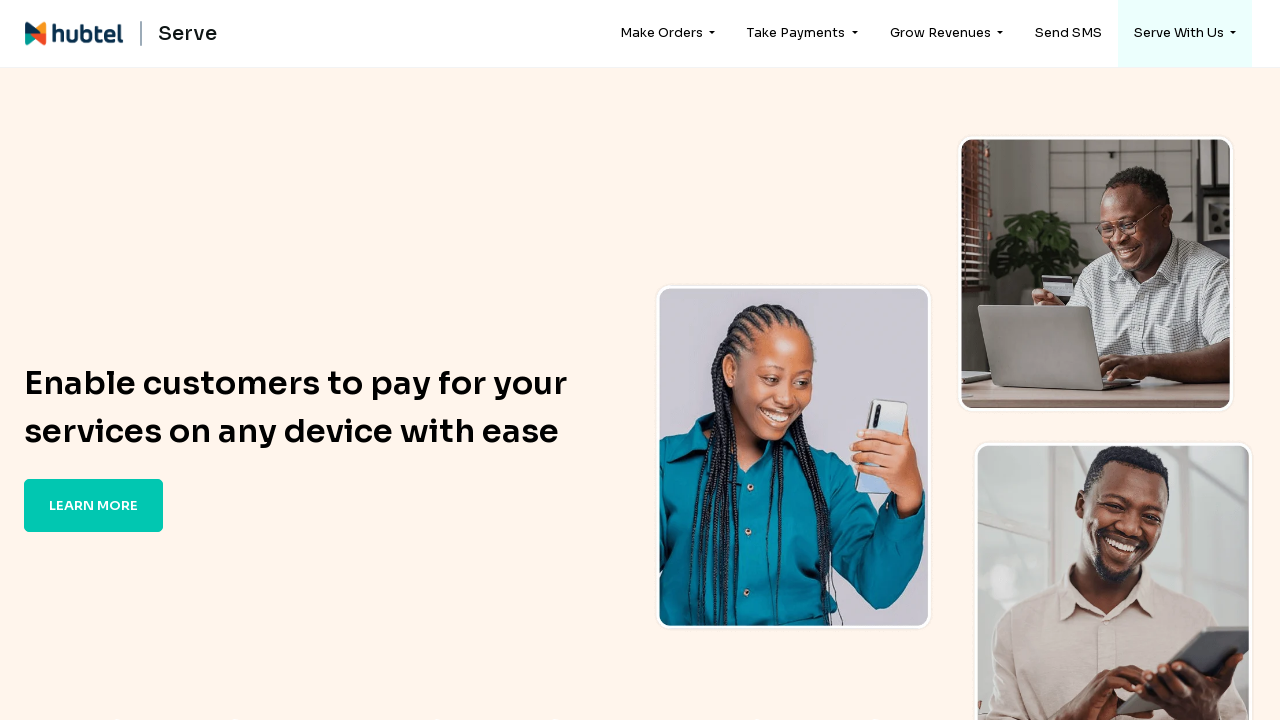

Verified link 
                                            https://explore.hubtel.com/service-providers returned status 200
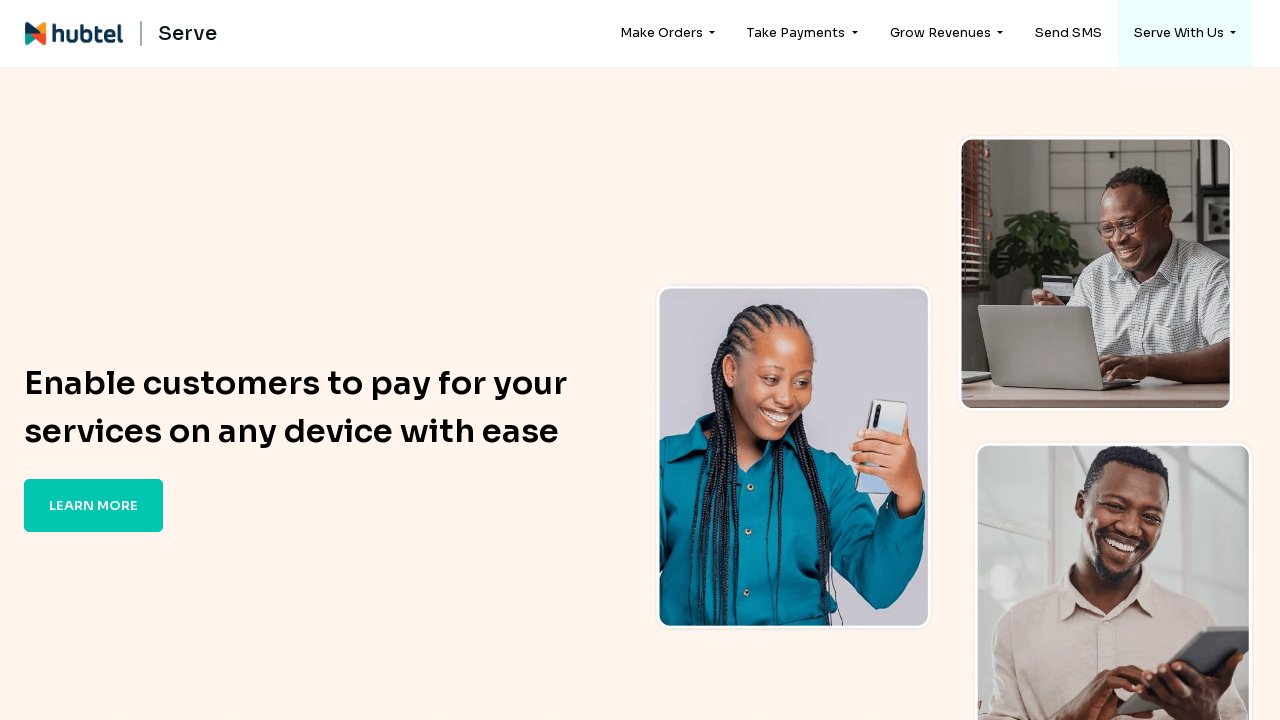

Navigated to link: 
                                            https://explore.hubtel.com/retail-partners
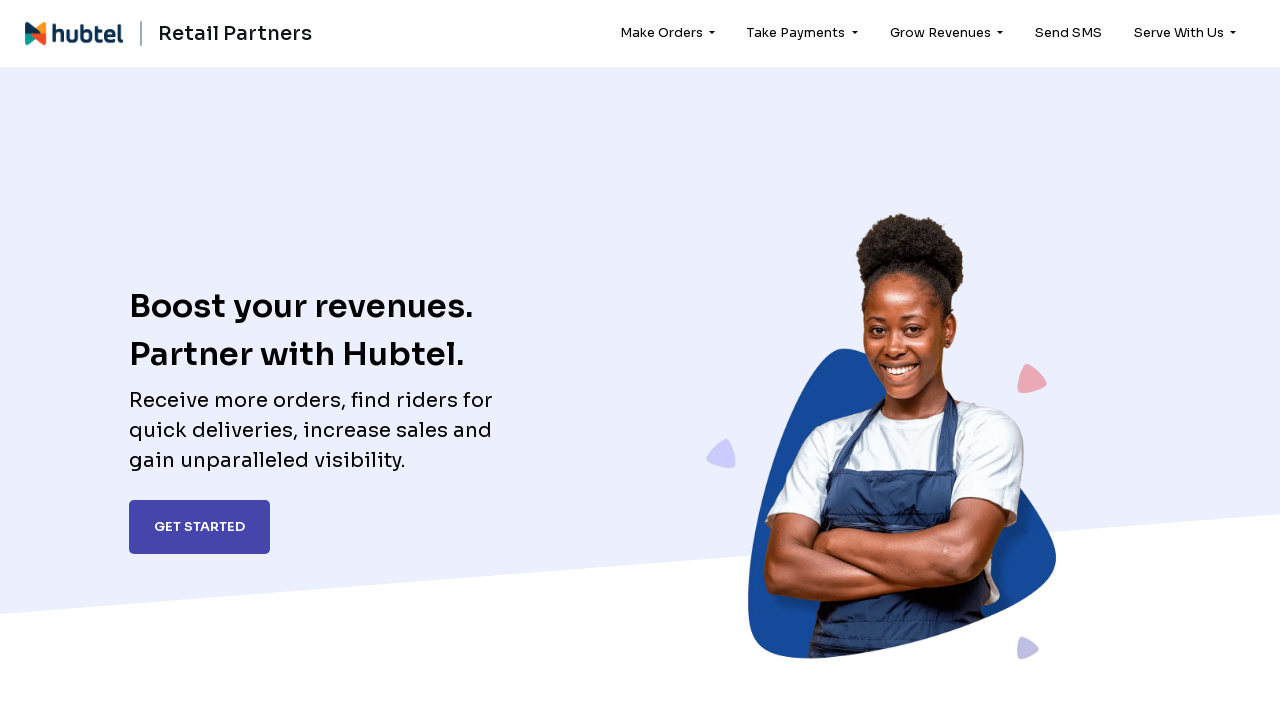

Waited for page load state to complete for link: 
                                            https://explore.hubtel.com/retail-partners
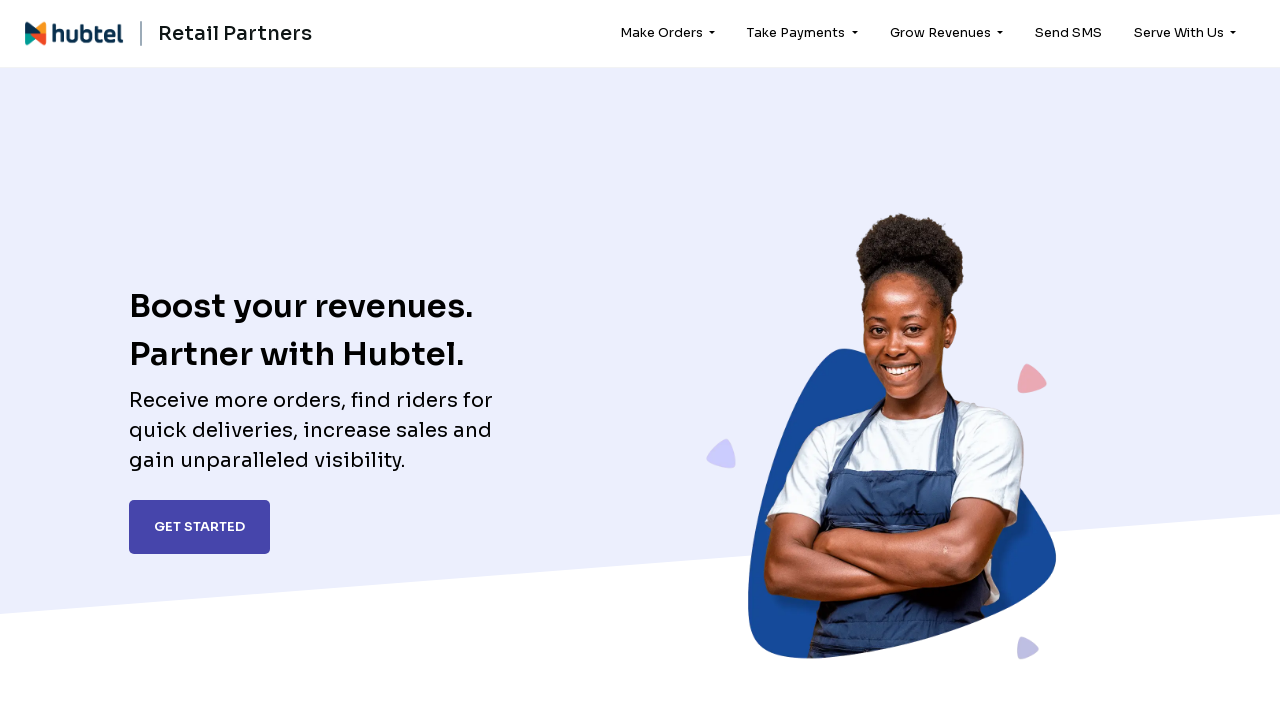

Verified link 
                                            https://explore.hubtel.com/retail-partners returned status 200
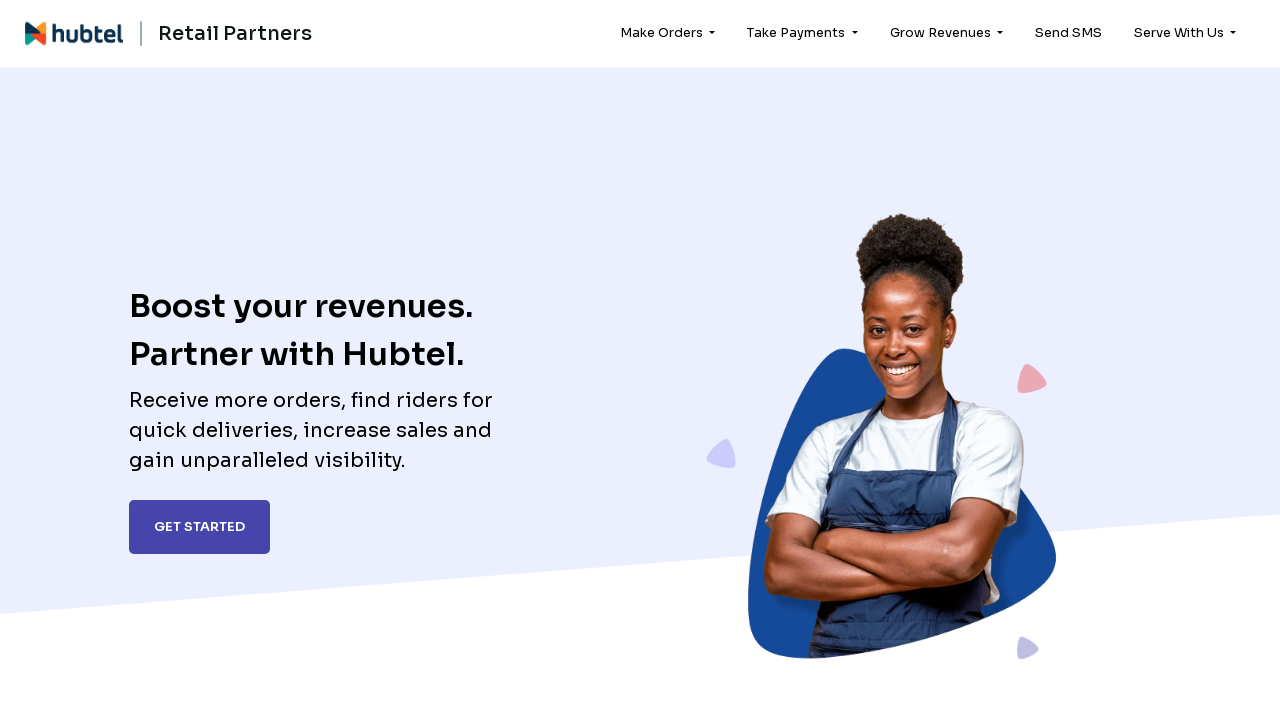

Navigated to link: 
                                            https://explore.hubtel.com/riders
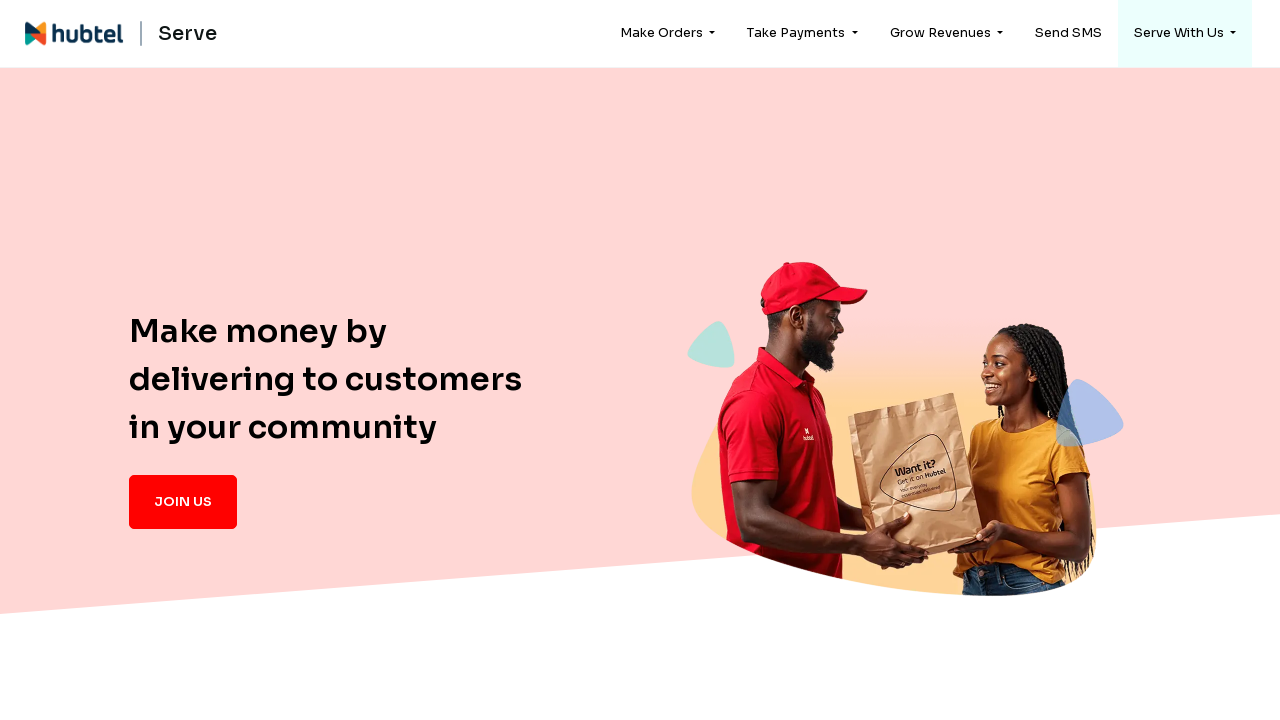

Waited for page load state to complete for link: 
                                            https://explore.hubtel.com/riders
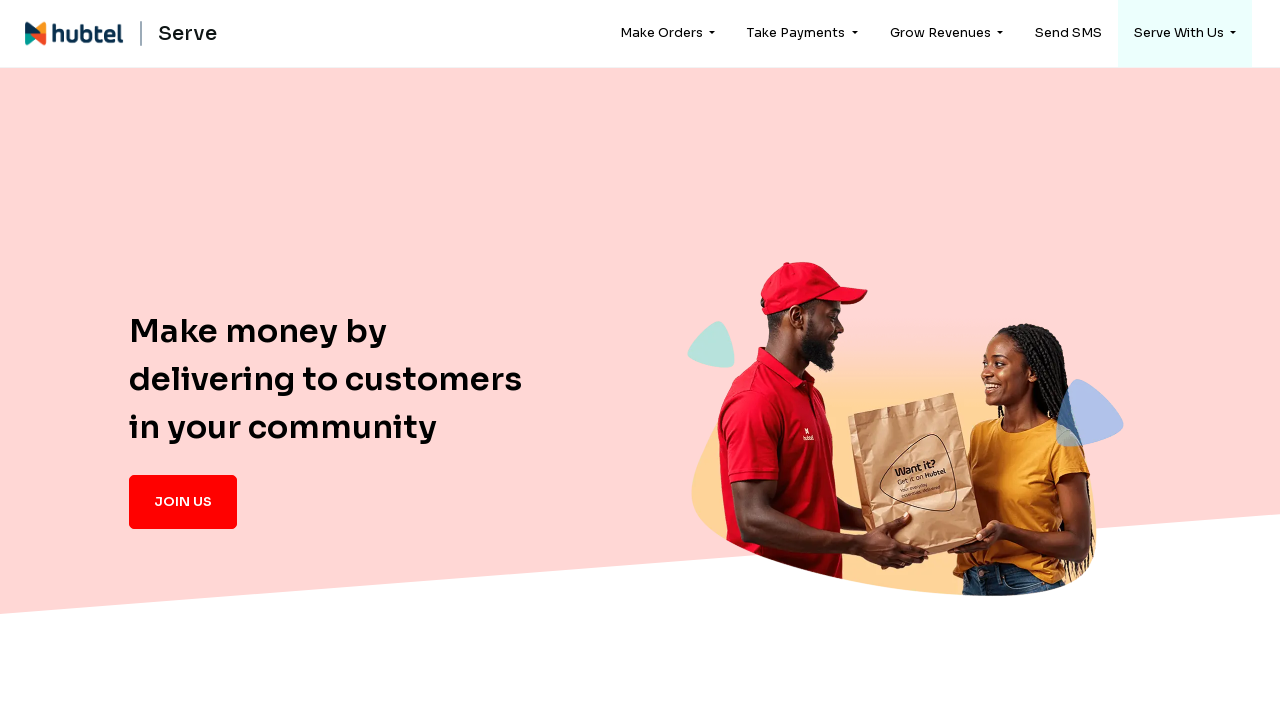

Verified link 
                                            https://explore.hubtel.com/riders returned status 200
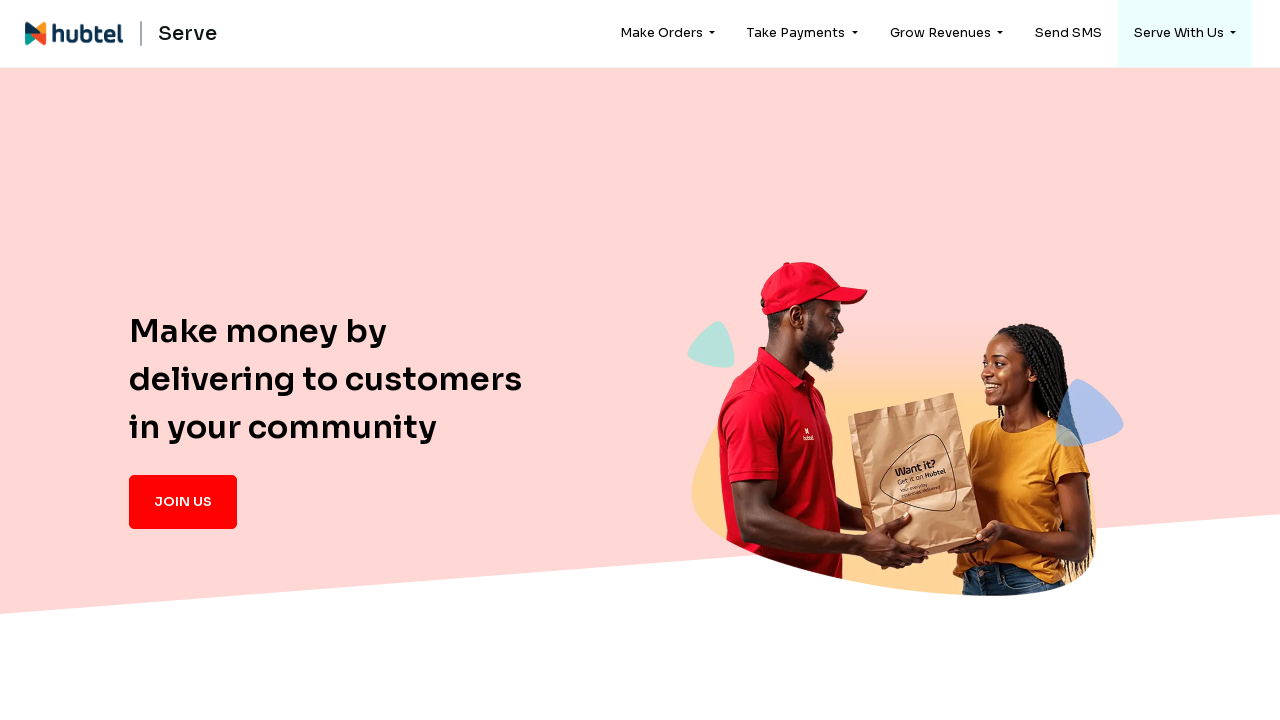

Failed to navigate to /forms/merchants: Page.goto: Protocol error (Page.navigate): Cannot navigate to invalid URL
Call log:
  - navigating to "/forms/merchants", waiting until "load"

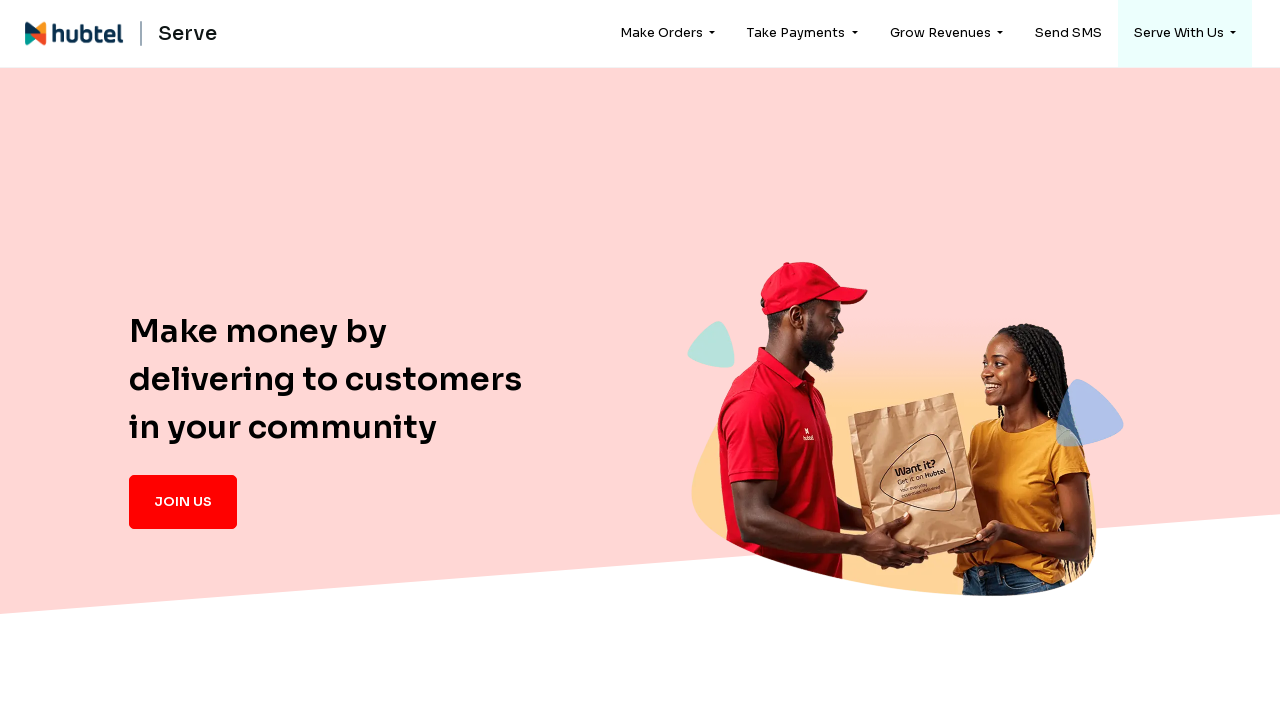

Failed to navigate to /forms/merchants: Page.goto: Protocol error (Page.navigate): Cannot navigate to invalid URL
Call log:
  - navigating to "/forms/merchants", waiting until "load"

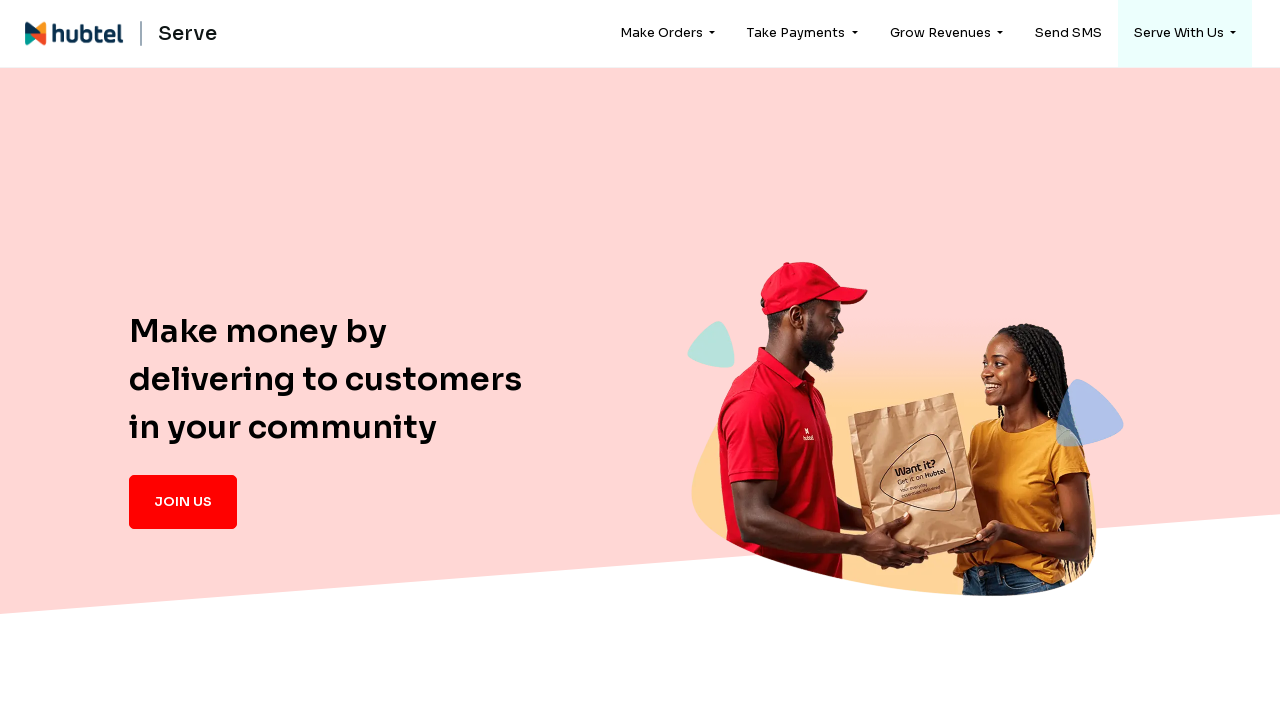

Navigated back to original page: https://explore.hubtel.com/charge-customers-in-store/
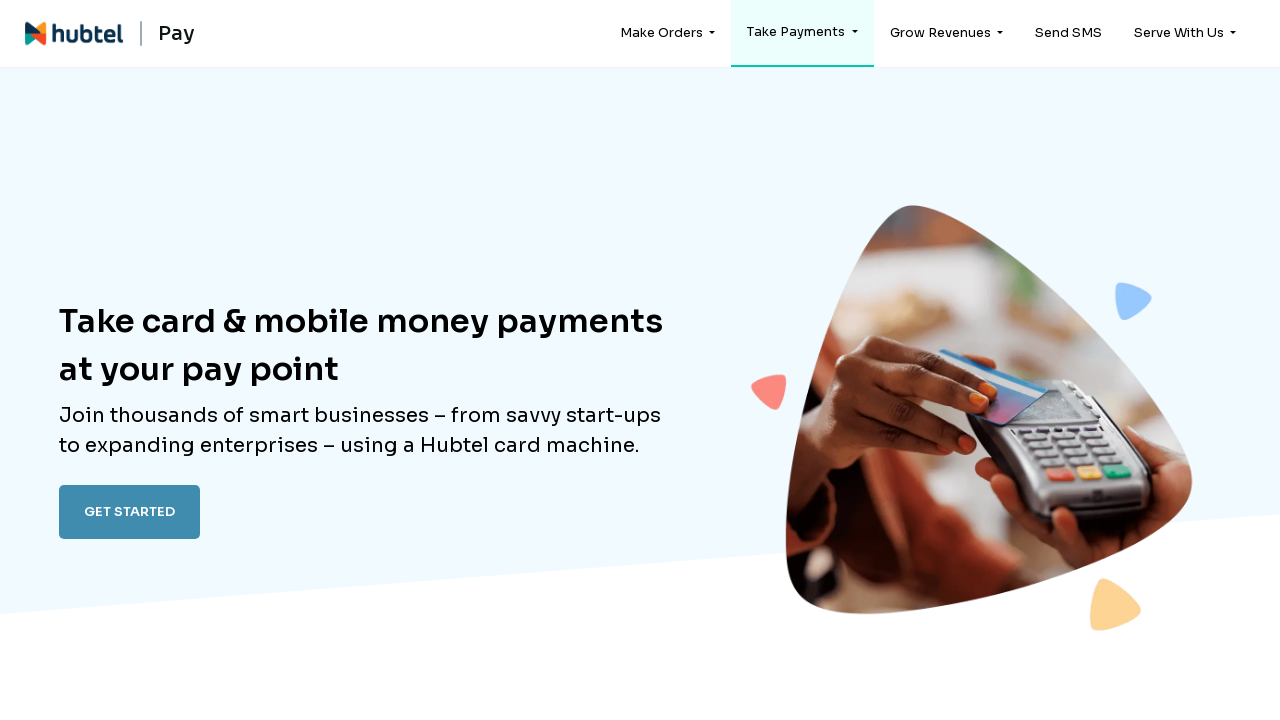

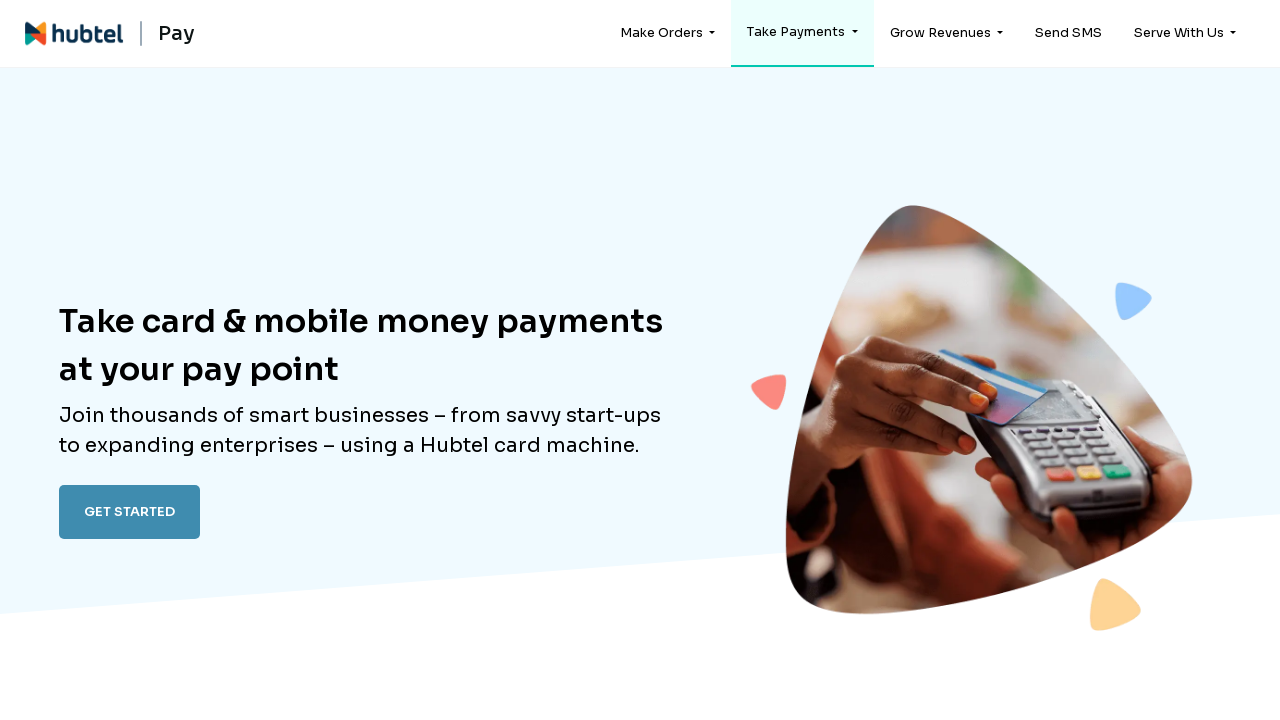